Tests dropdown selection functionality by selecting an option by its index position

Starting URL: https://selectorshub.com/xpath-practice-page/

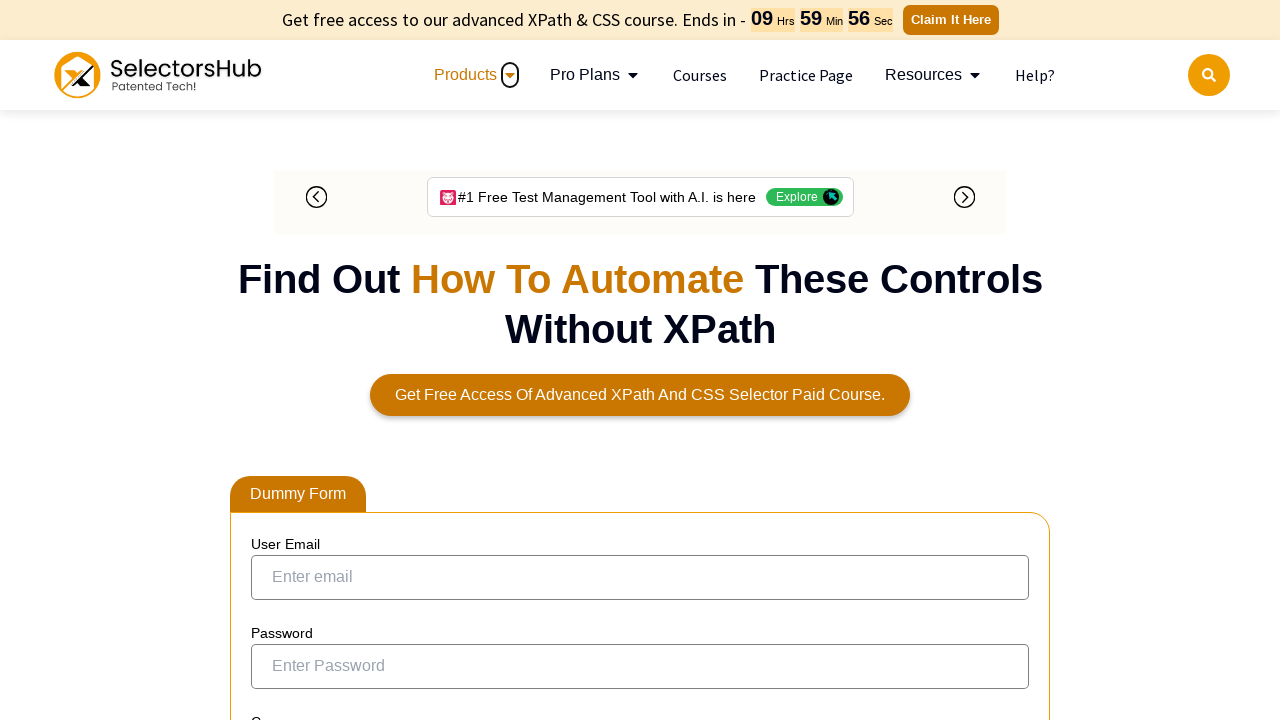

Located dropdown element with id 'cars'
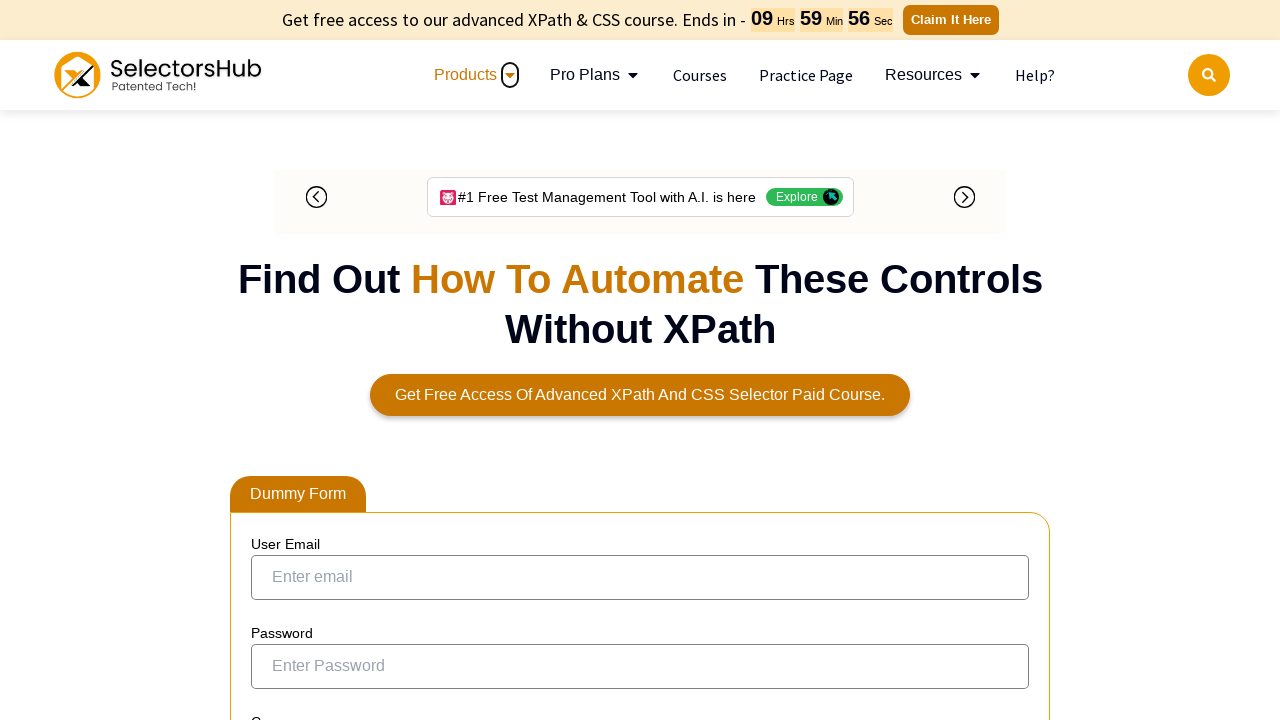

Selected option at index 2 from the dropdown on #cars
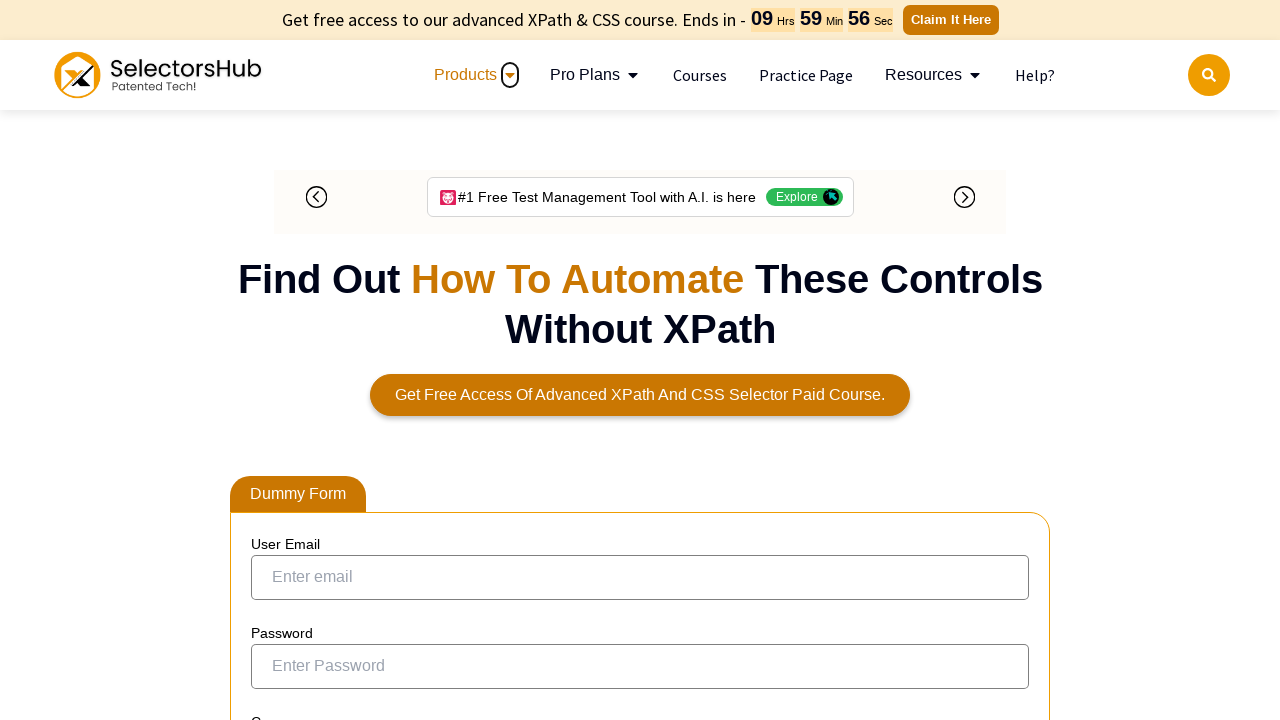

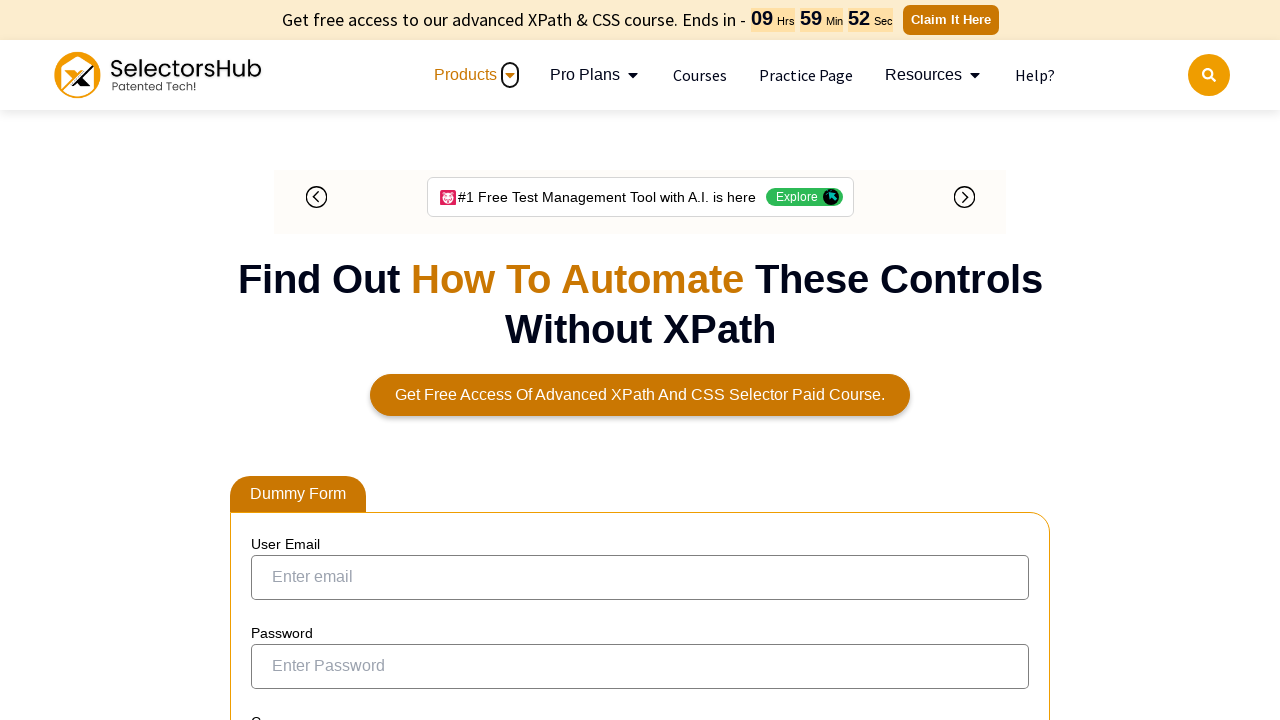